Tests that entered text is trimmed when saving edits

Starting URL: https://demo.playwright.dev/todomvc

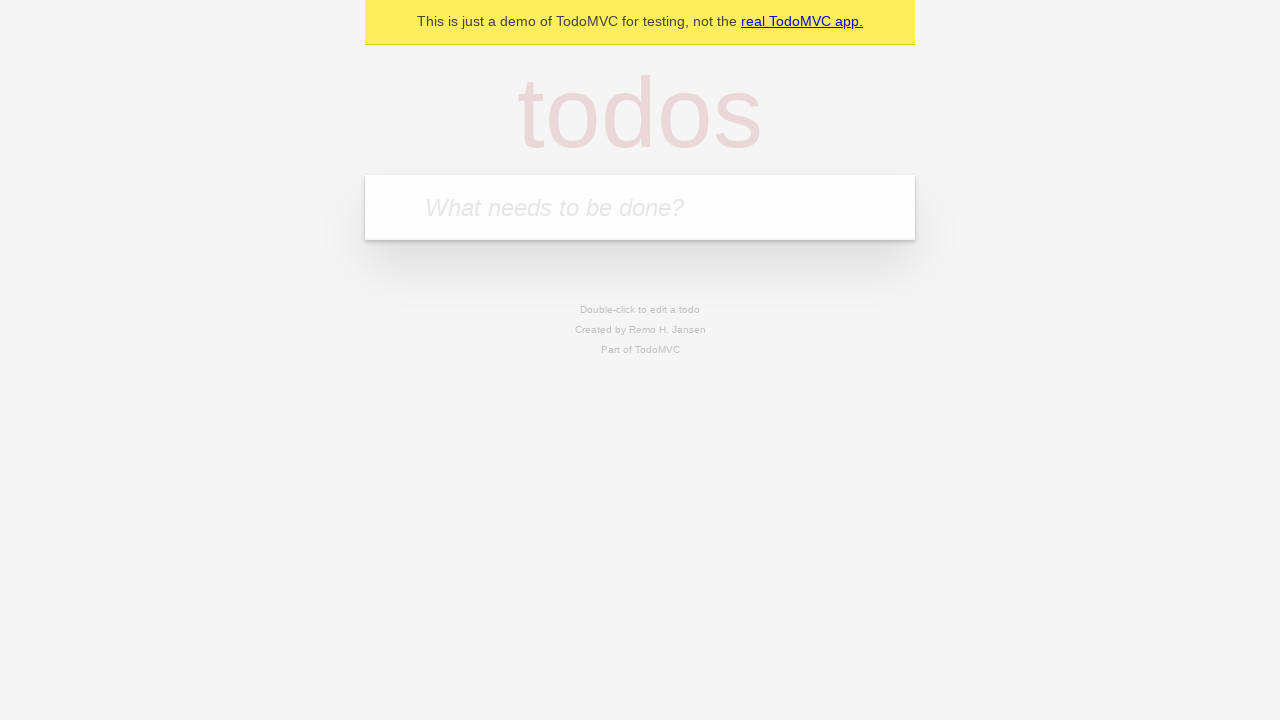

Located the 'What needs to be done?' input field
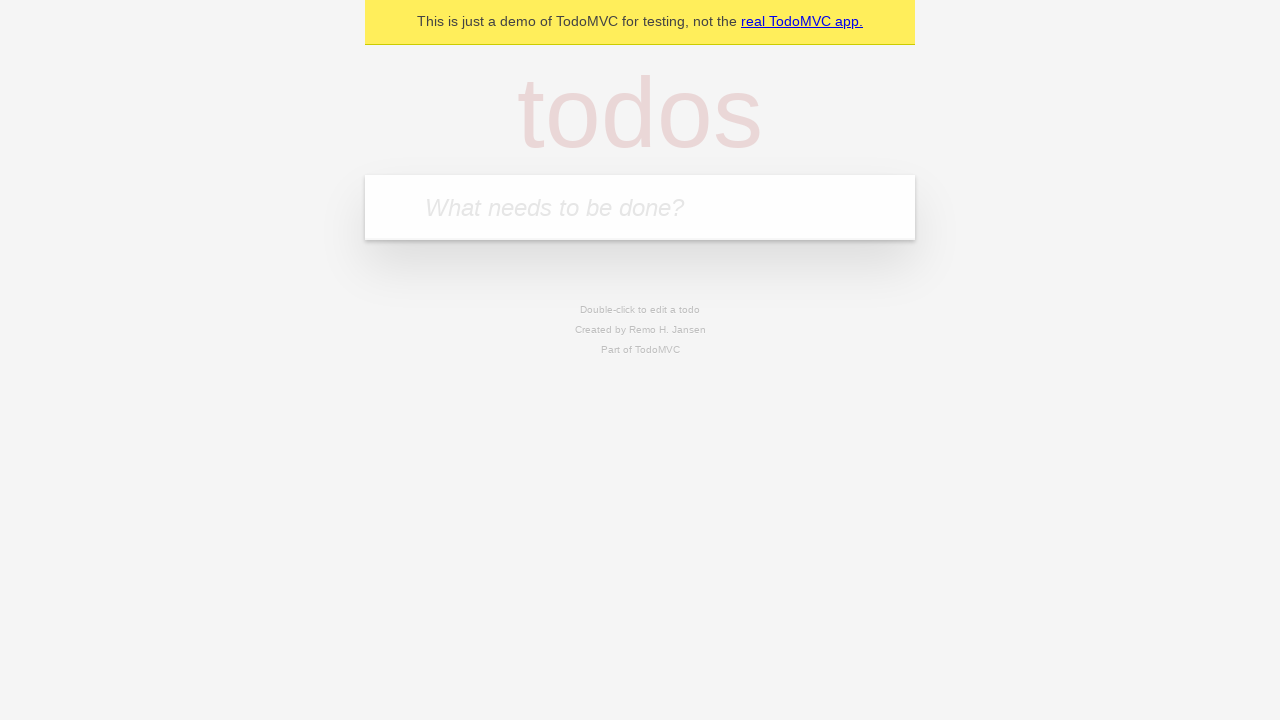

Filled first todo: 'buy some cheese' on internal:attr=[placeholder="What needs to be done?"i]
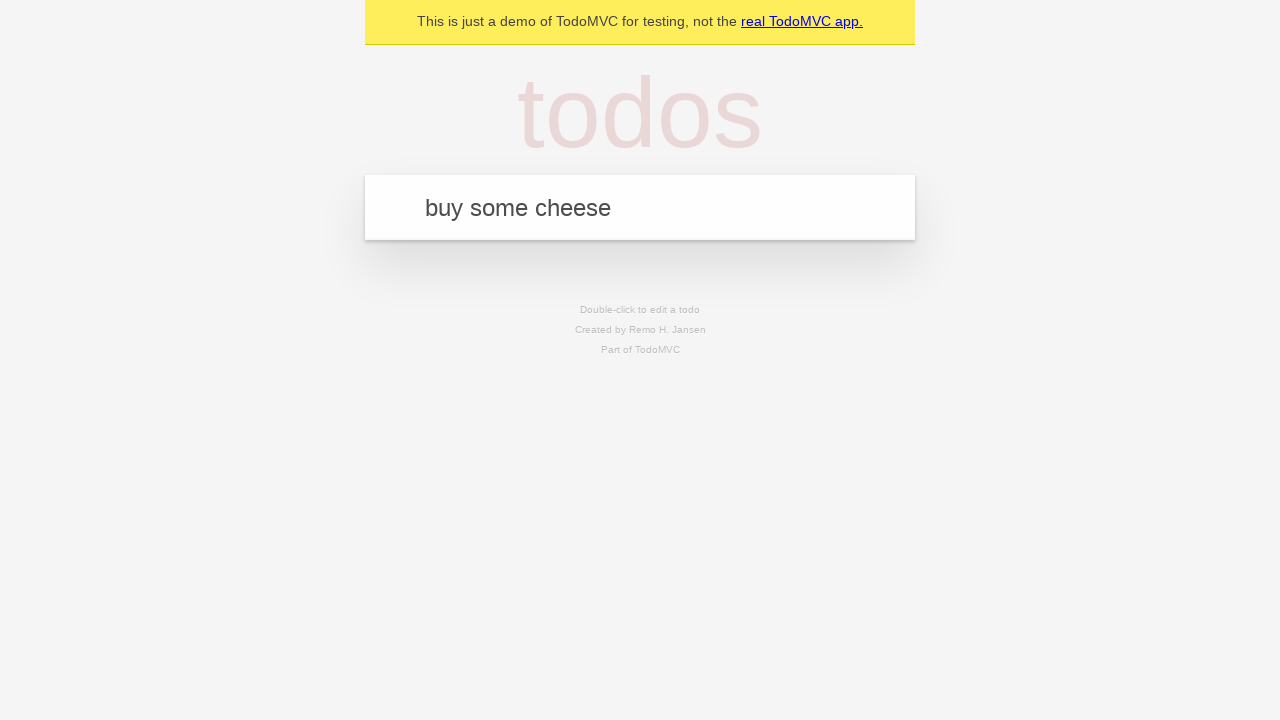

Pressed Enter to add first todo on internal:attr=[placeholder="What needs to be done?"i]
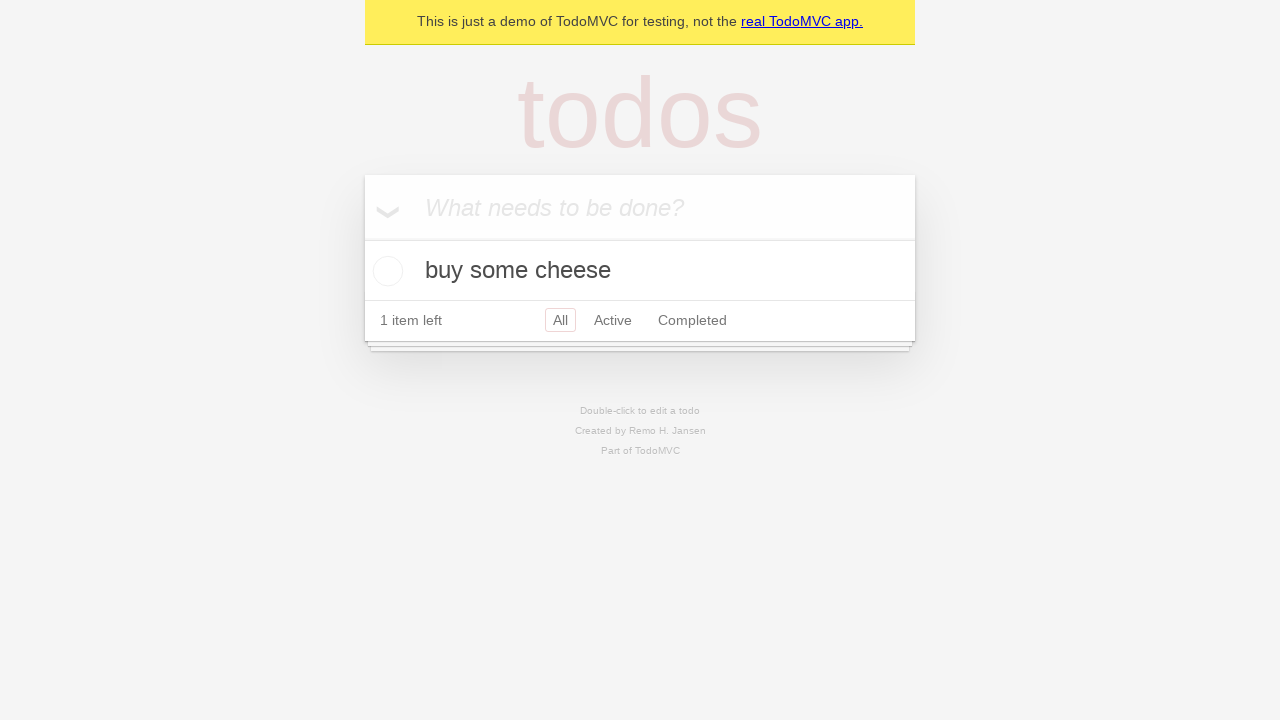

Filled second todo: 'feed the cat' on internal:attr=[placeholder="What needs to be done?"i]
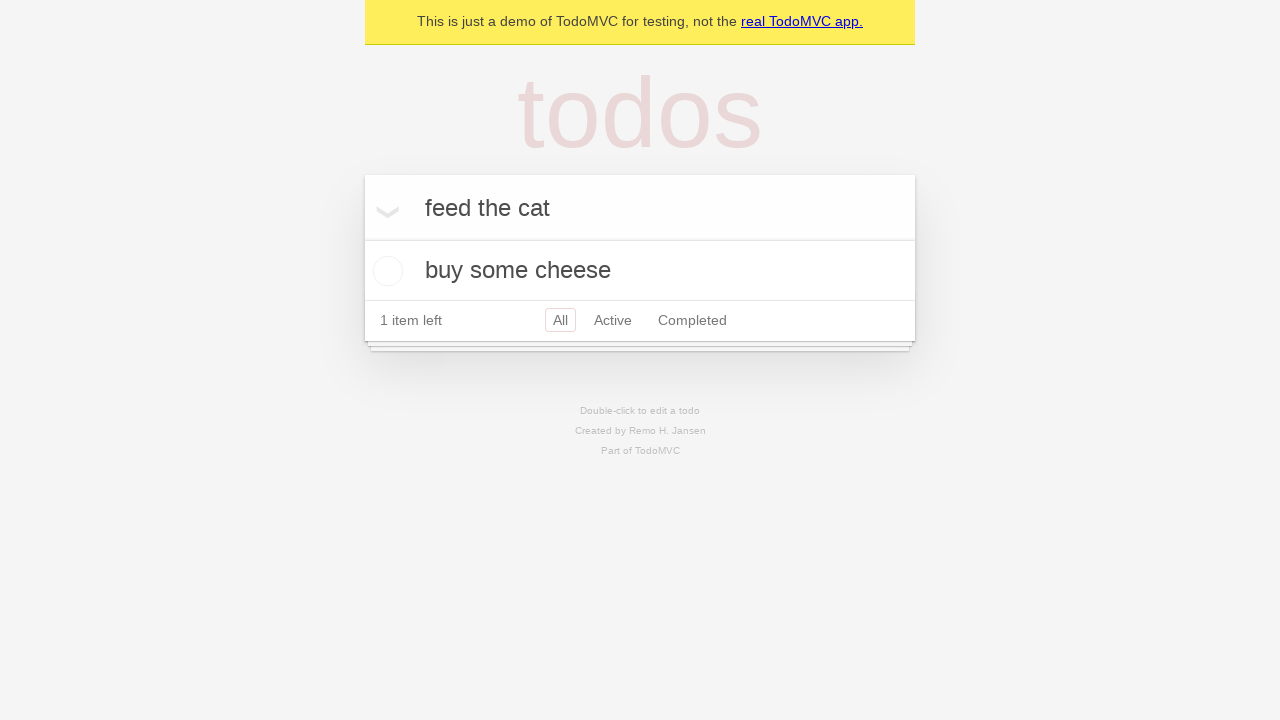

Pressed Enter to add second todo on internal:attr=[placeholder="What needs to be done?"i]
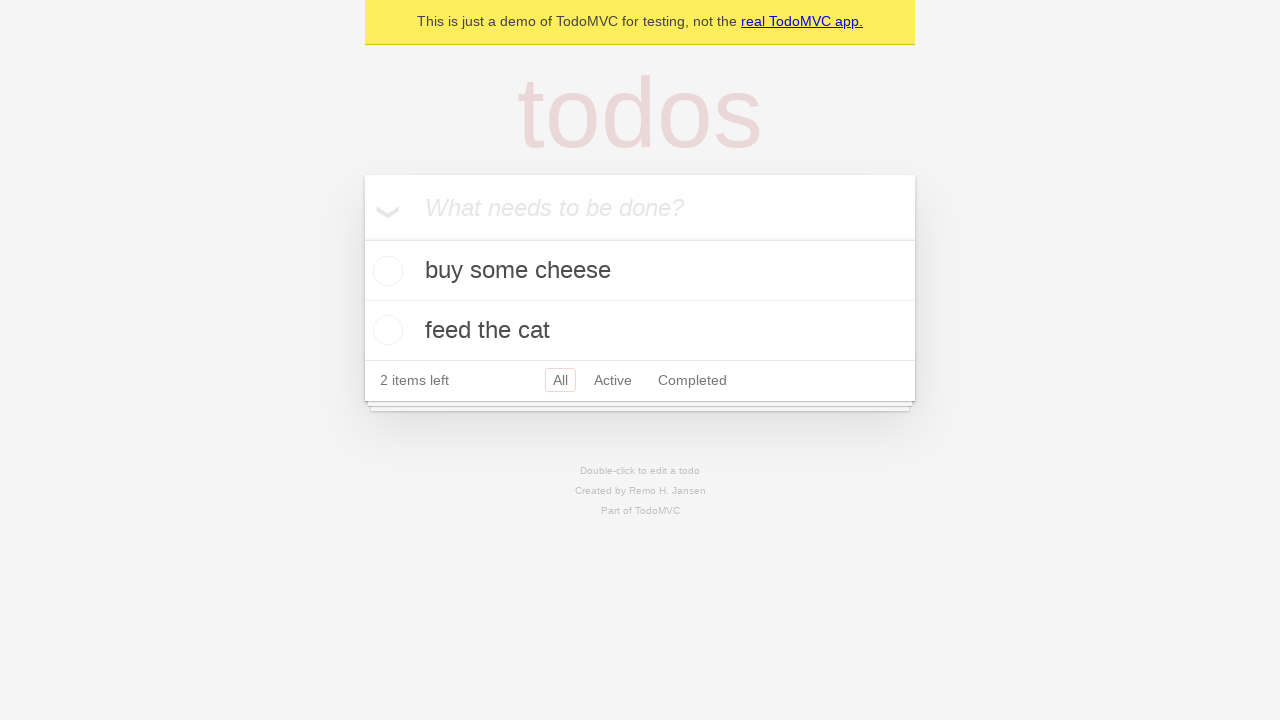

Filled third todo: 'book a doctors appointment' on internal:attr=[placeholder="What needs to be done?"i]
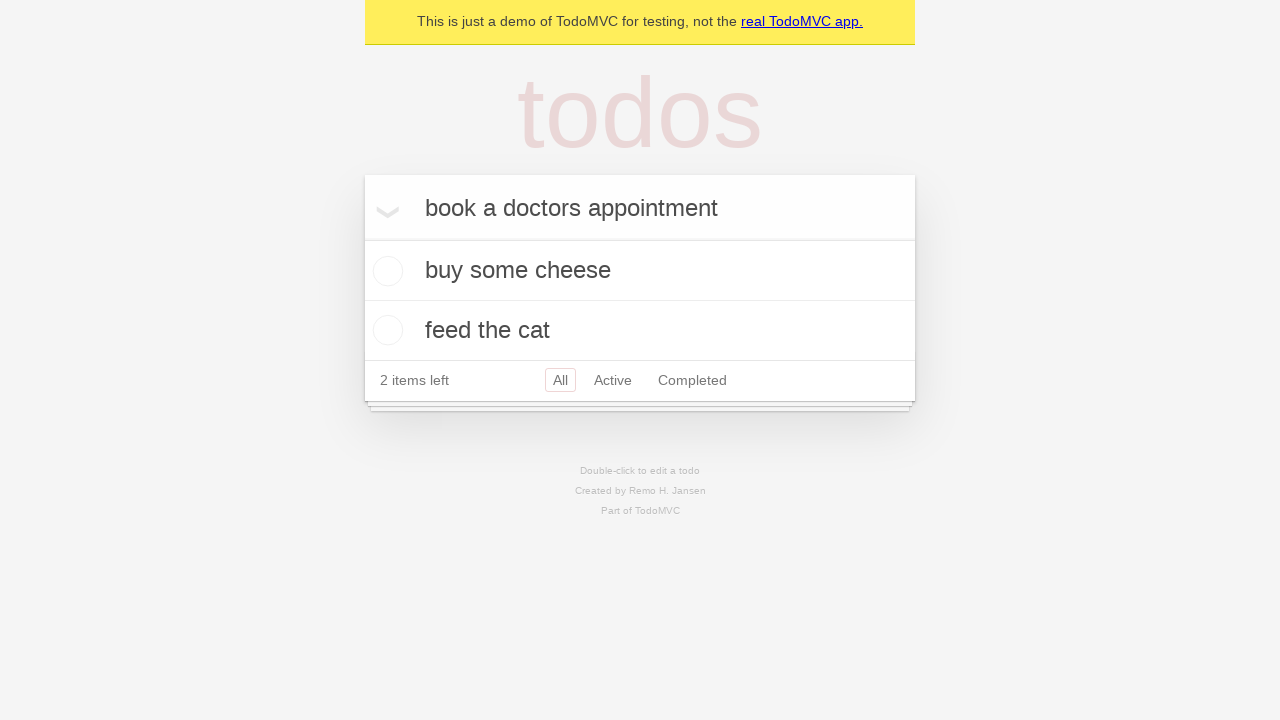

Pressed Enter to add third todo on internal:attr=[placeholder="What needs to be done?"i]
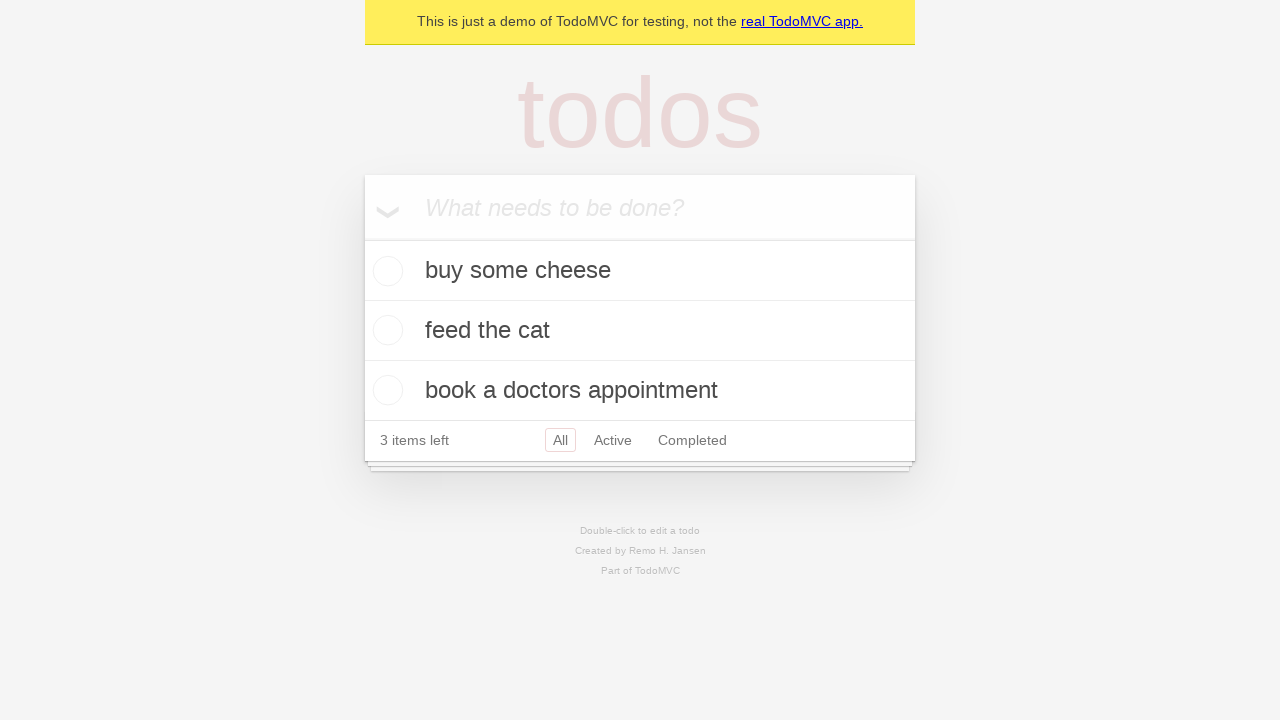

Waited for all three todos to appear
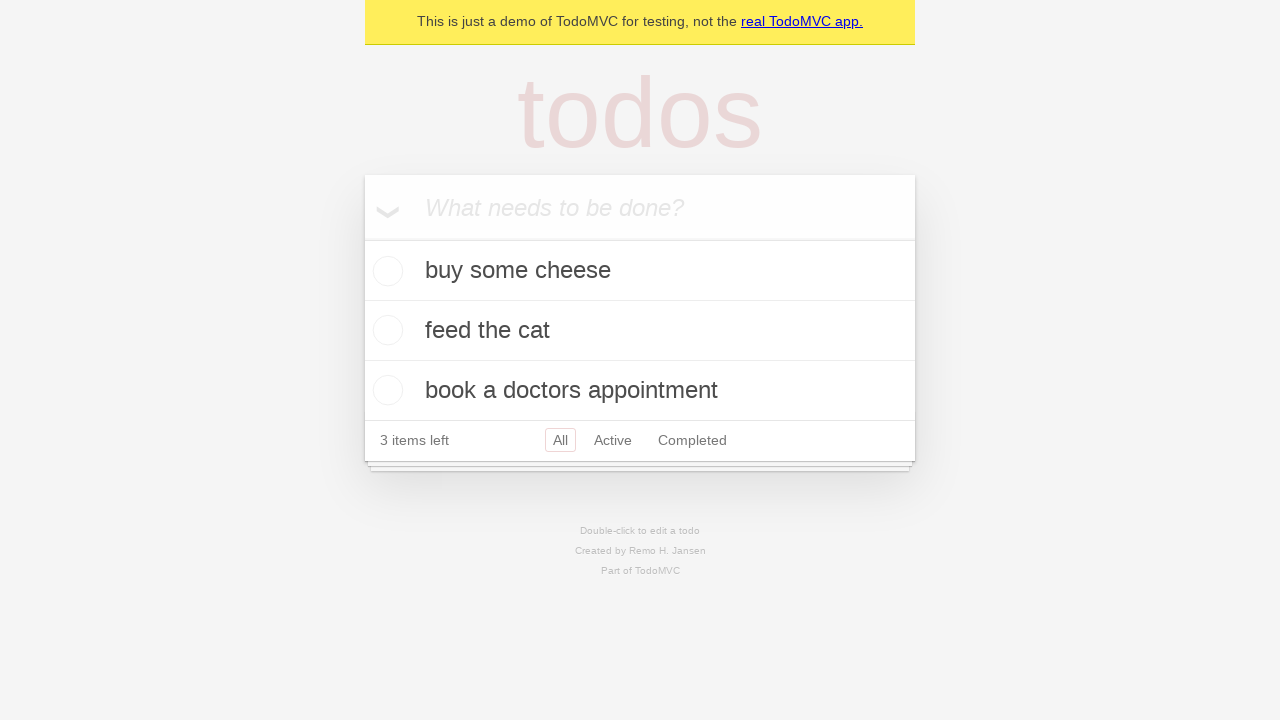

Located all todo items
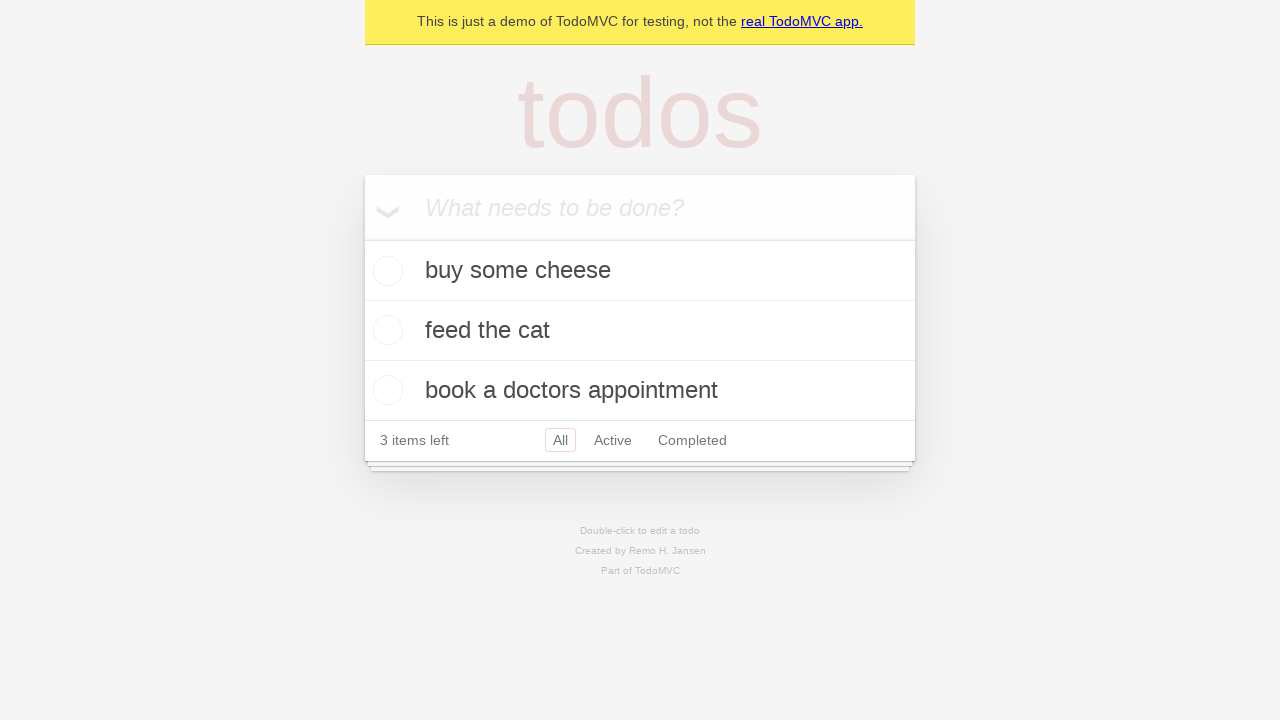

Double-clicked second todo to enter edit mode at (640, 331) on [data-testid='todo-item'] >> nth=1
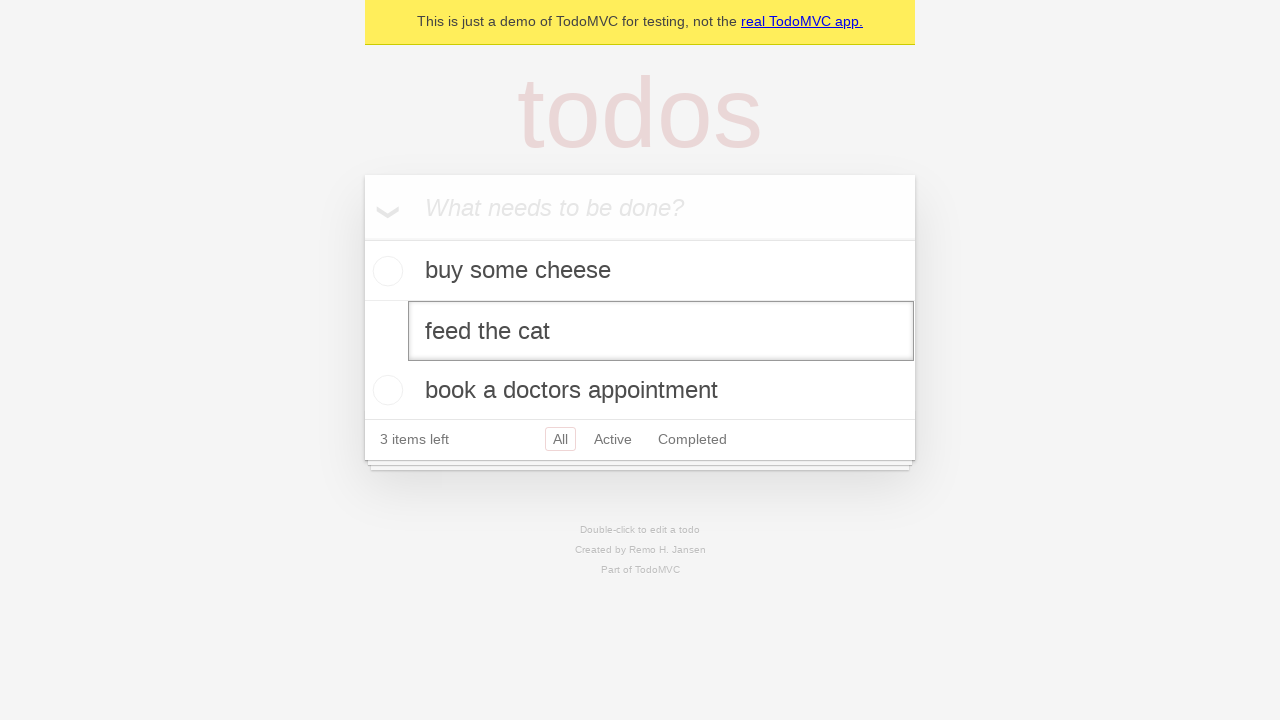

Located the edit textbox for second todo
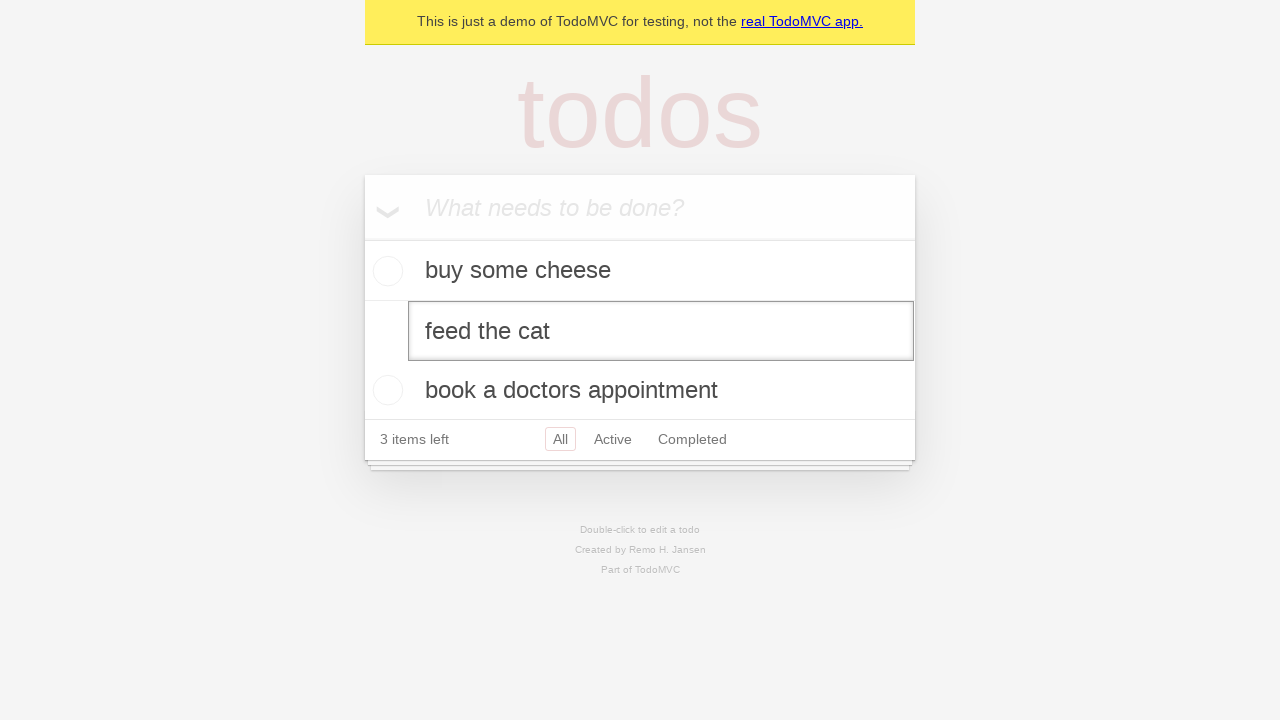

Filled edit field with text containing leading and trailing whitespace: '    buy some sausages    ' on [data-testid='todo-item'] >> nth=1 >> internal:role=textbox[name="Edit"i]
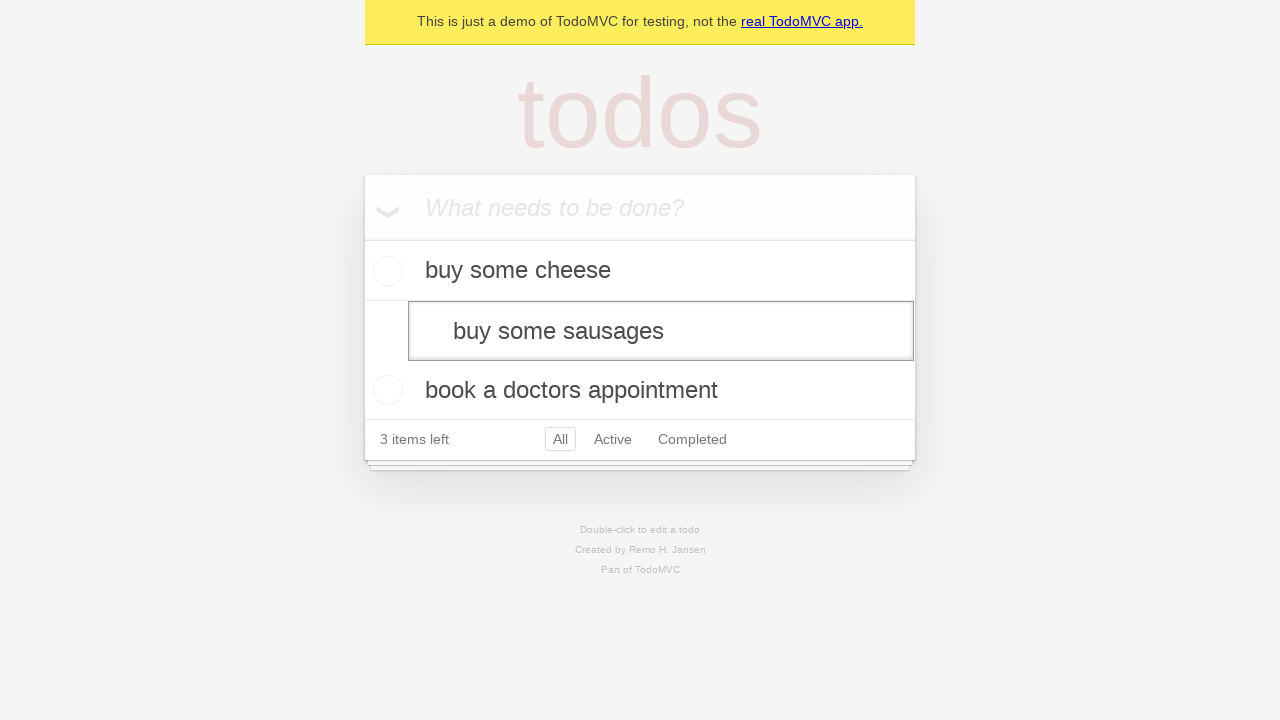

Pressed Enter to save edited todo and verify text was trimmed on [data-testid='todo-item'] >> nth=1 >> internal:role=textbox[name="Edit"i]
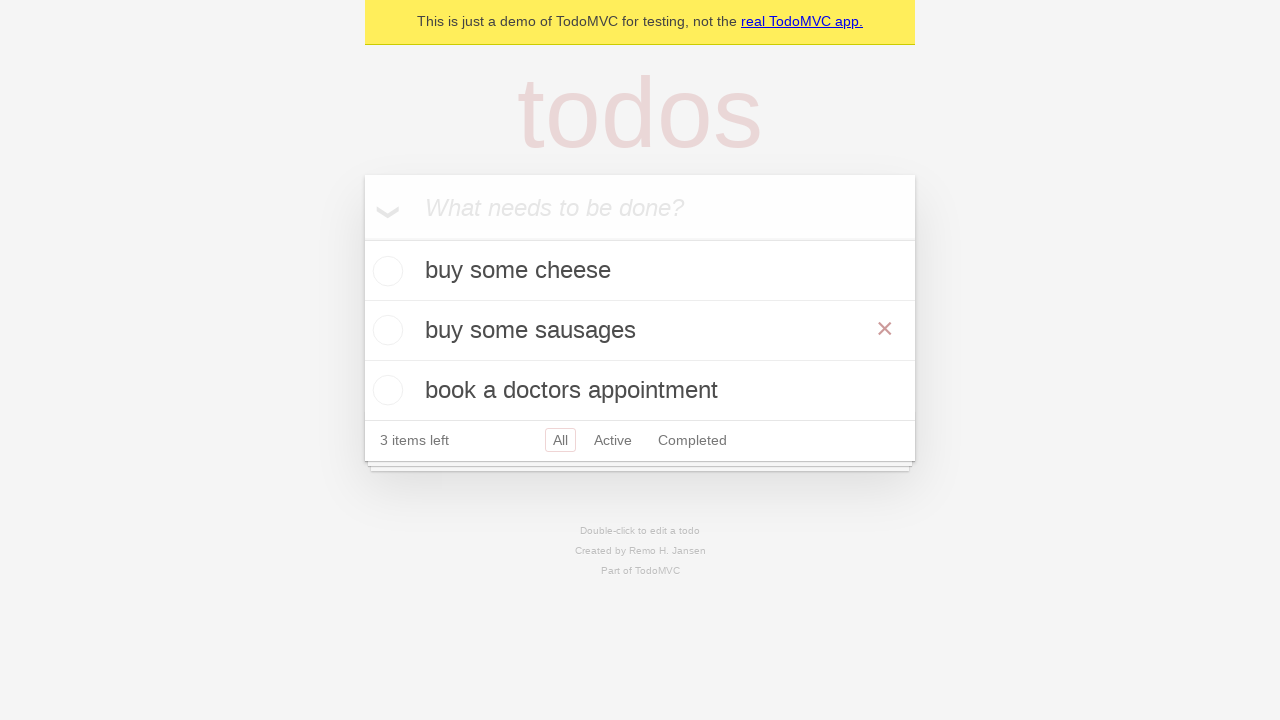

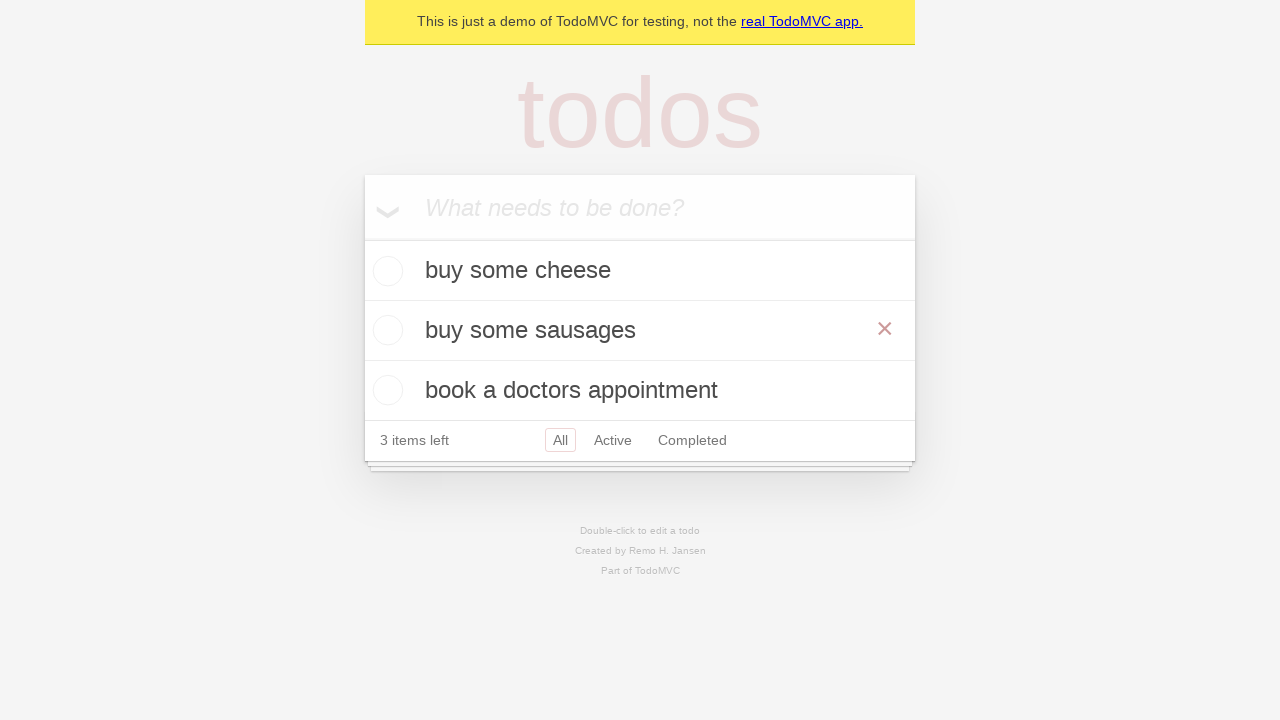